Tests that clicking Clear completed removes completed items from the list

Starting URL: https://demo.playwright.dev/todomvc

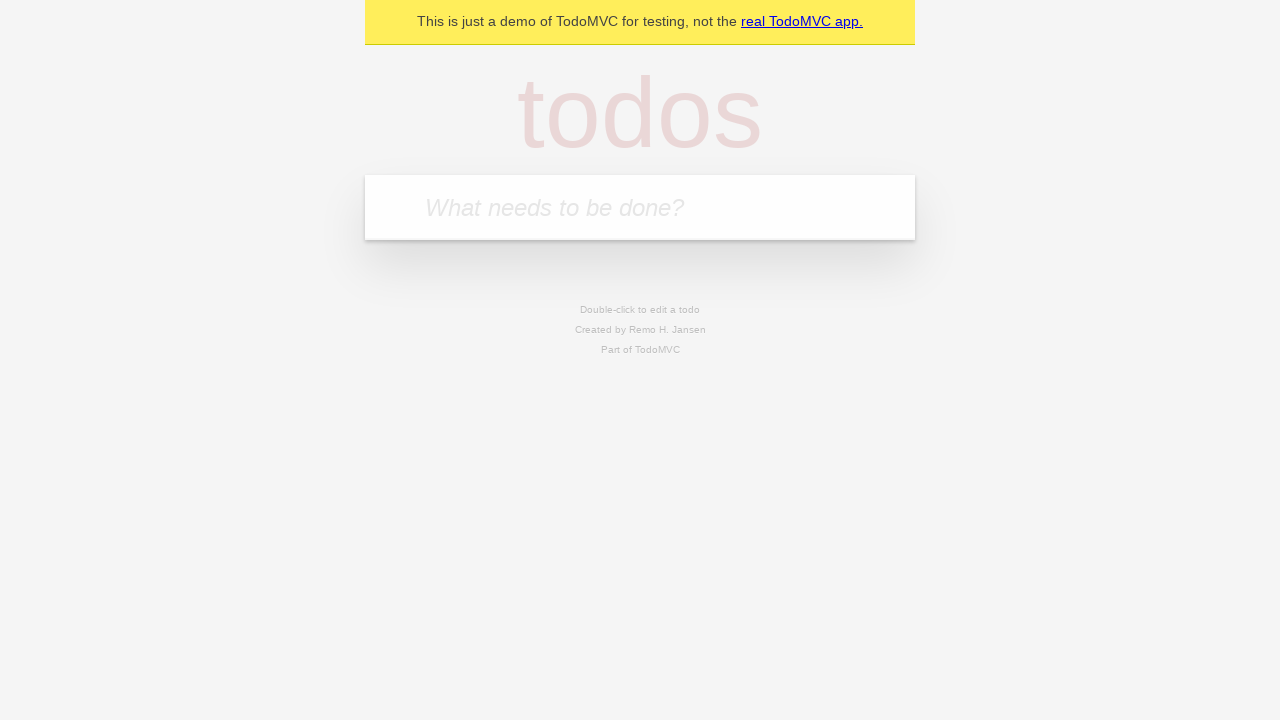

Filled todo input with 'buy some cheese' on internal:attr=[placeholder="What needs to be done?"i]
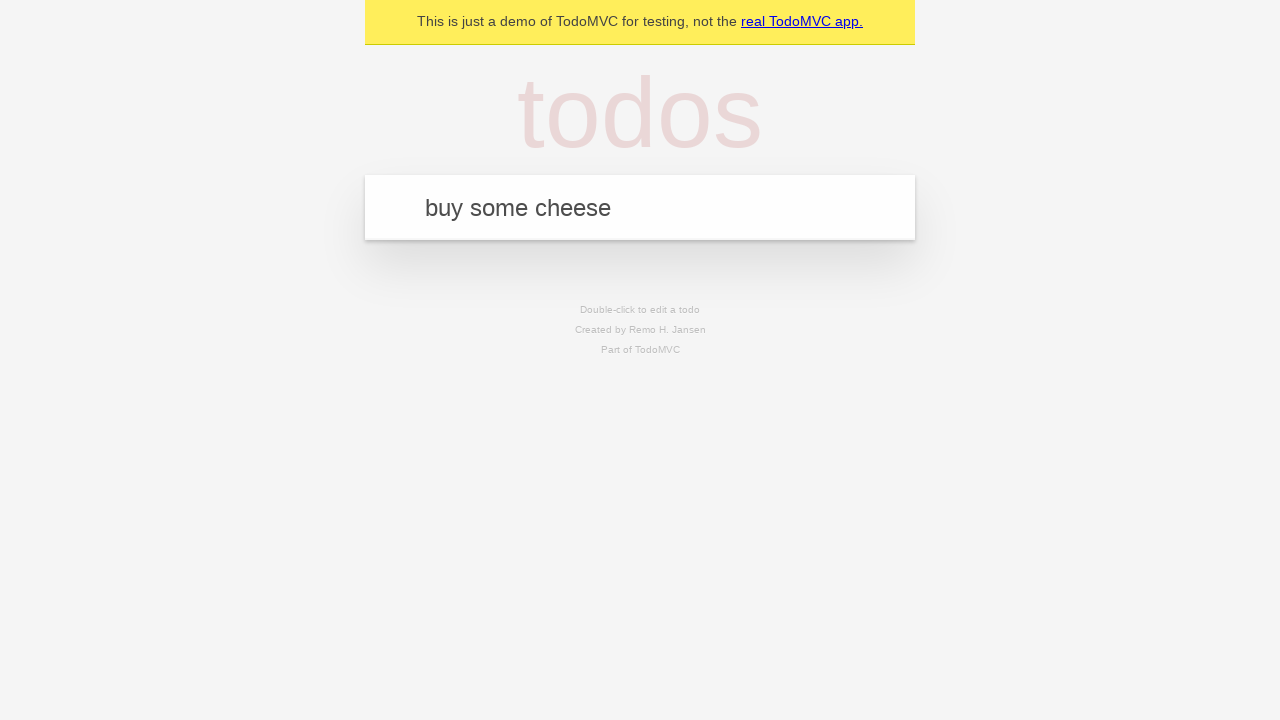

Pressed Enter to add first todo on internal:attr=[placeholder="What needs to be done?"i]
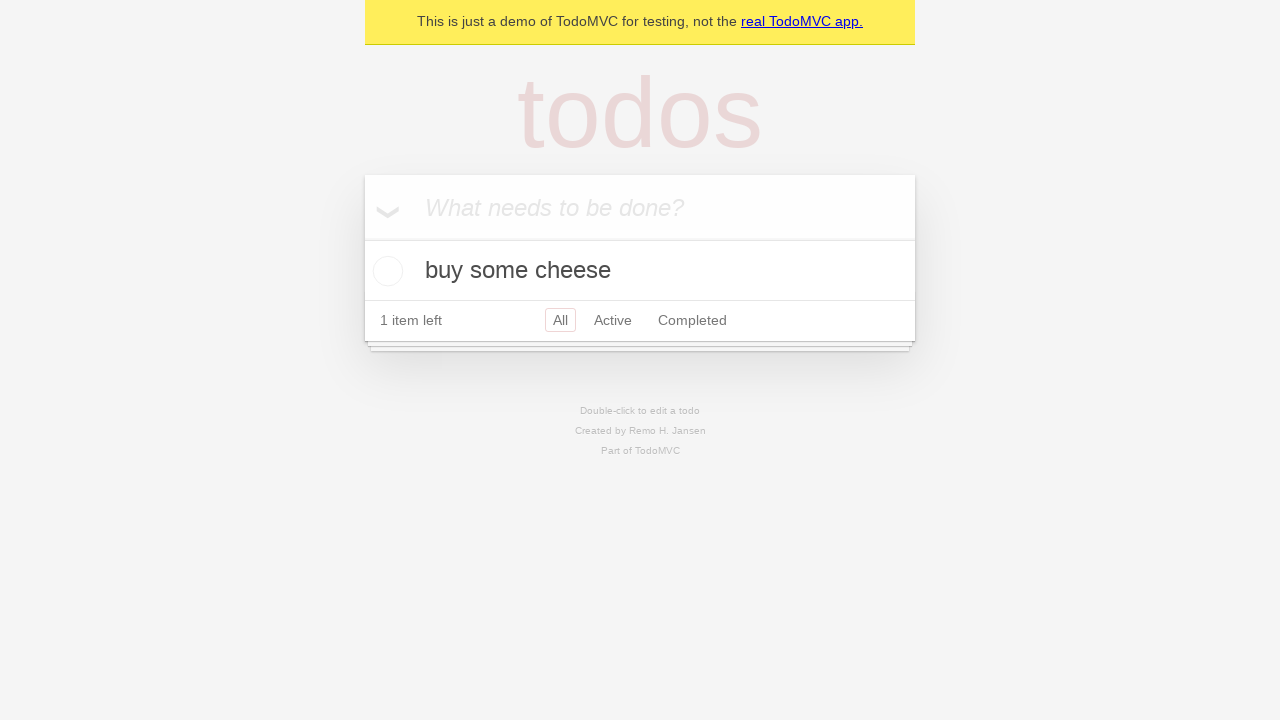

Filled todo input with 'feed the cat' on internal:attr=[placeholder="What needs to be done?"i]
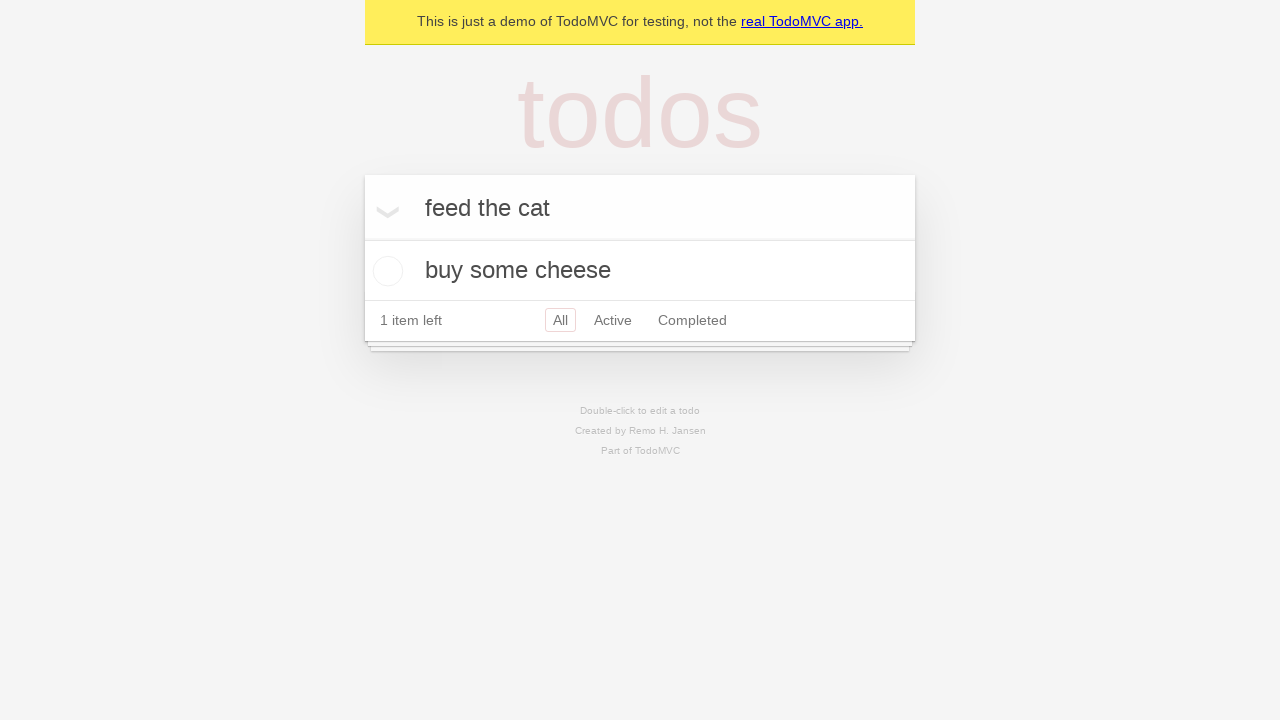

Pressed Enter to add second todo on internal:attr=[placeholder="What needs to be done?"i]
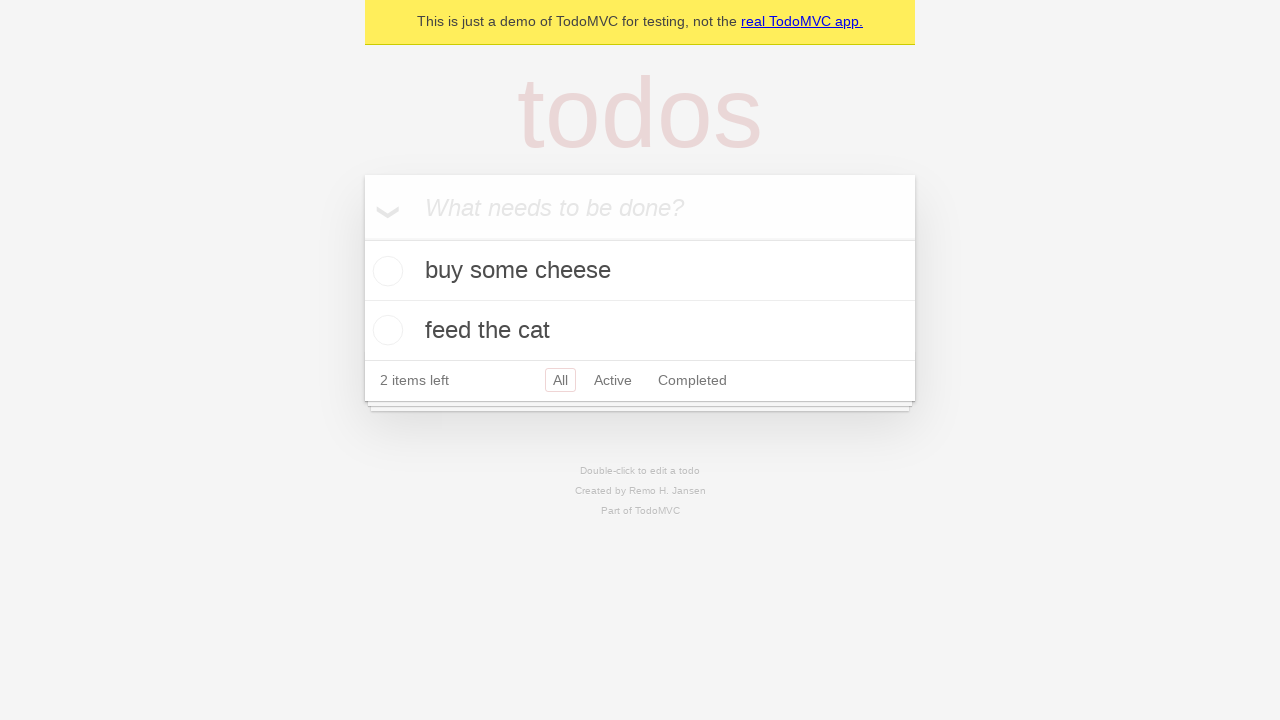

Filled todo input with 'book a doctors appointment' on internal:attr=[placeholder="What needs to be done?"i]
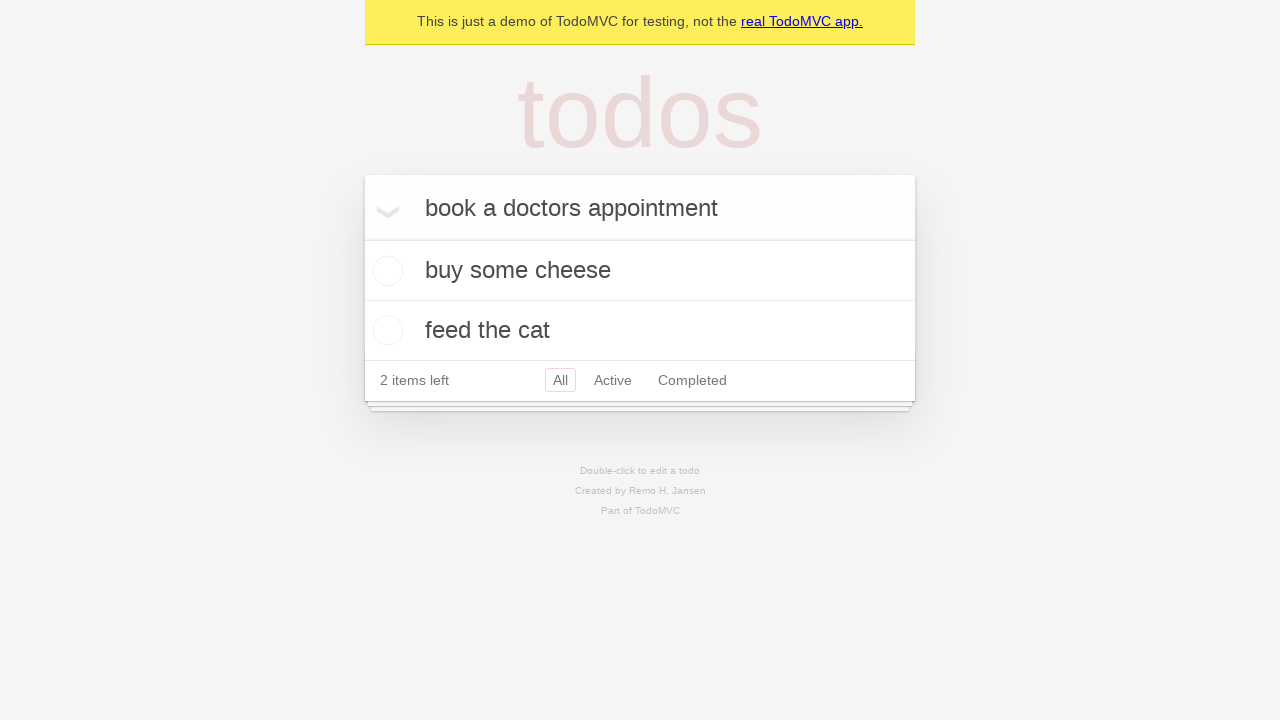

Pressed Enter to add third todo on internal:attr=[placeholder="What needs to be done?"i]
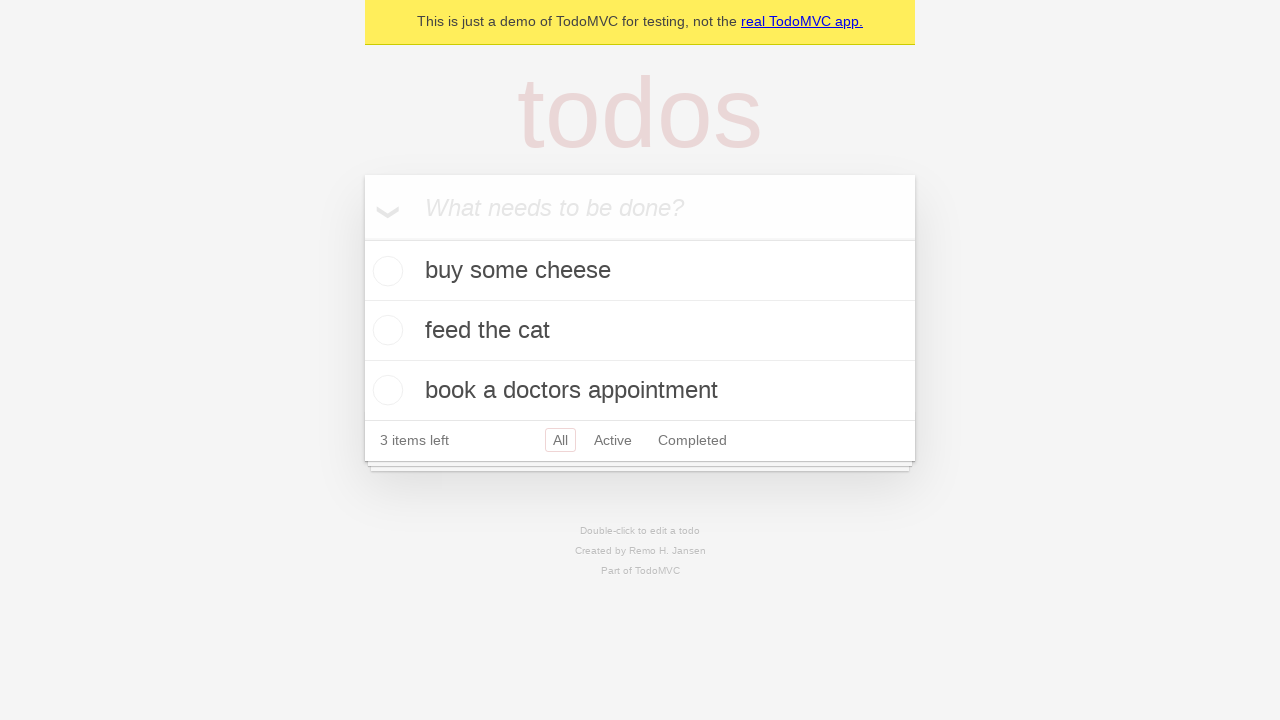

Checked the second todo item (marked as completed) at (385, 330) on internal:testid=[data-testid="todo-item"s] >> nth=1 >> internal:role=checkbox
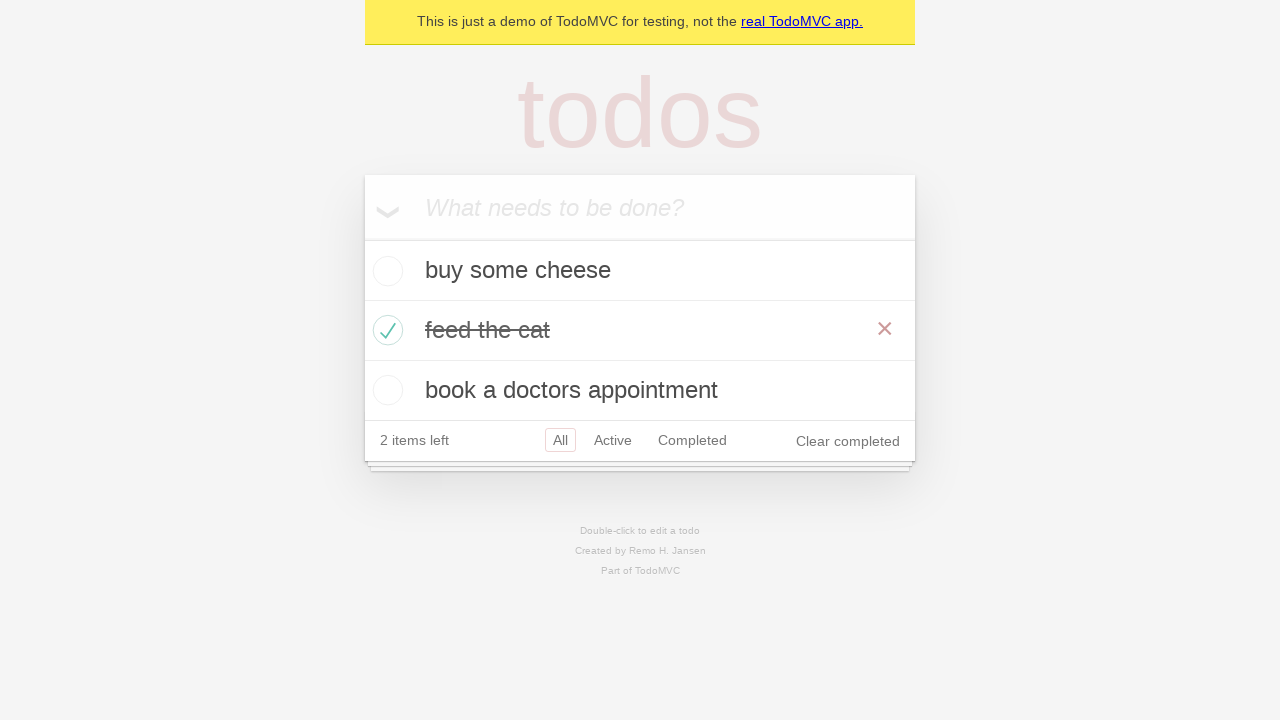

Clicked 'Clear completed' button to remove completed items at (848, 441) on internal:role=button[name="Clear completed"i]
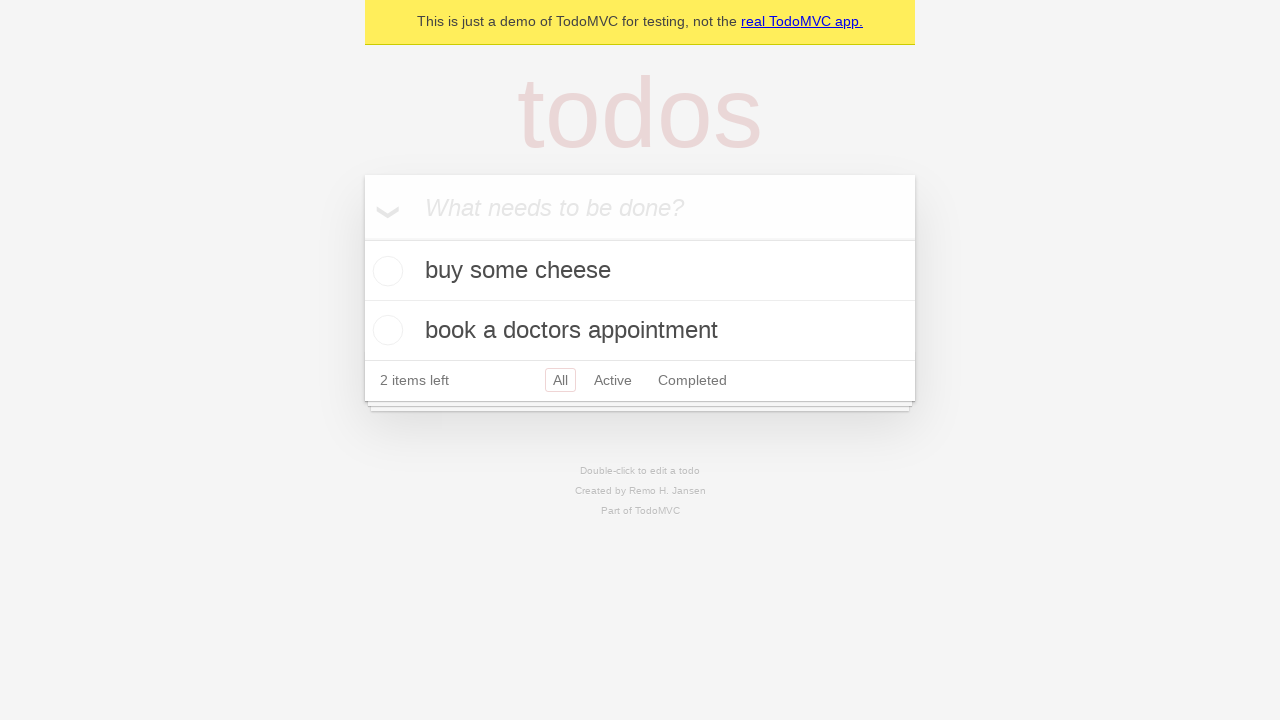

Verified remaining todo items are visible (completed item removed)
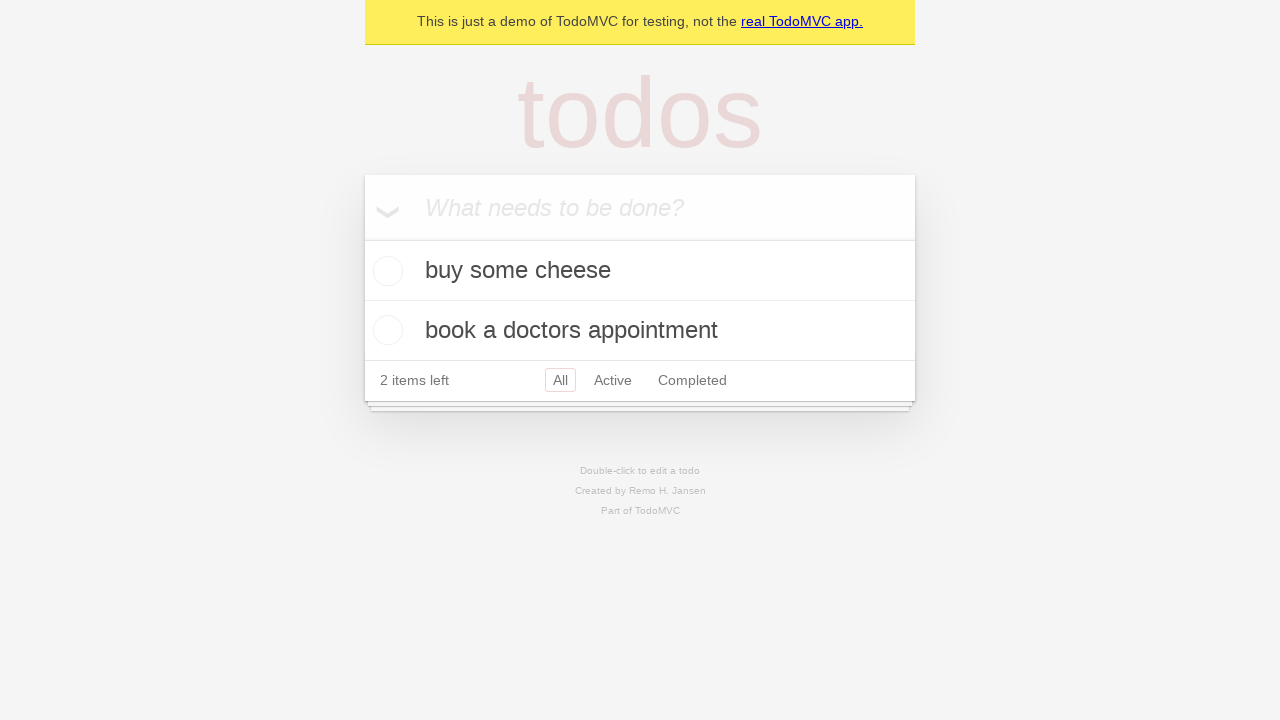

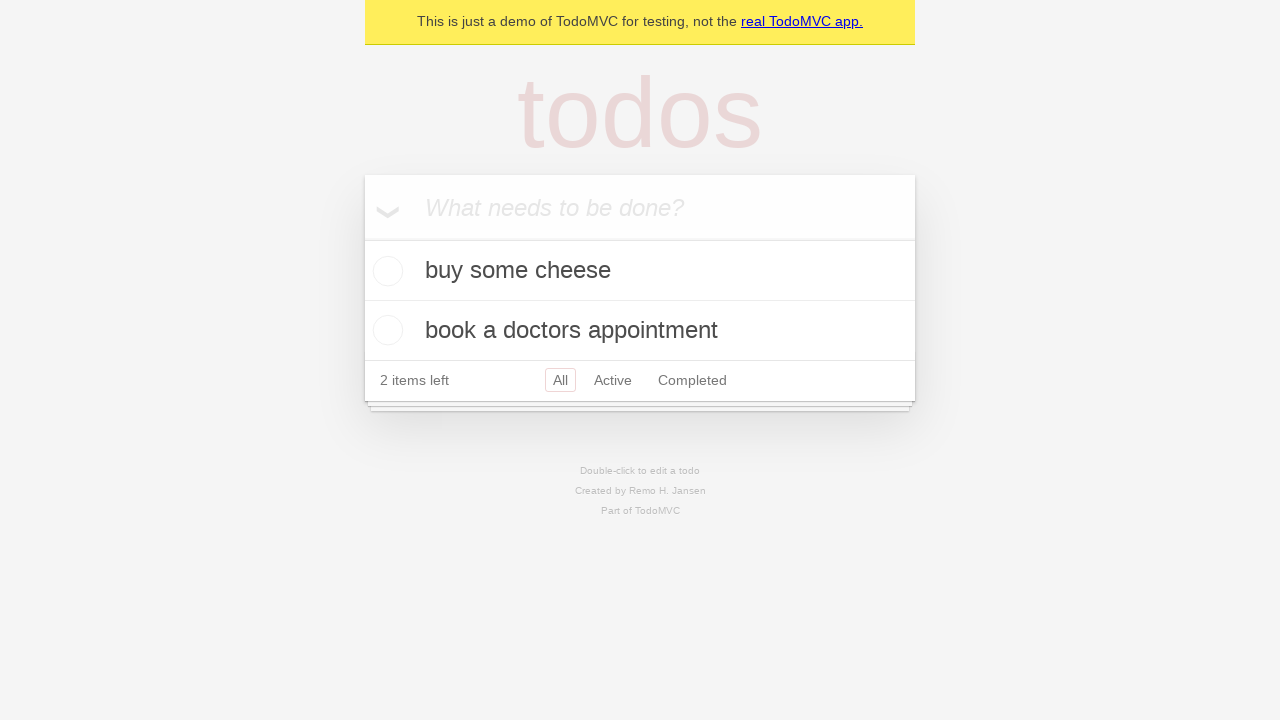